Tests that new items are appended to the bottom of the list and counter shows correct count

Starting URL: https://demo.playwright.dev/todomvc

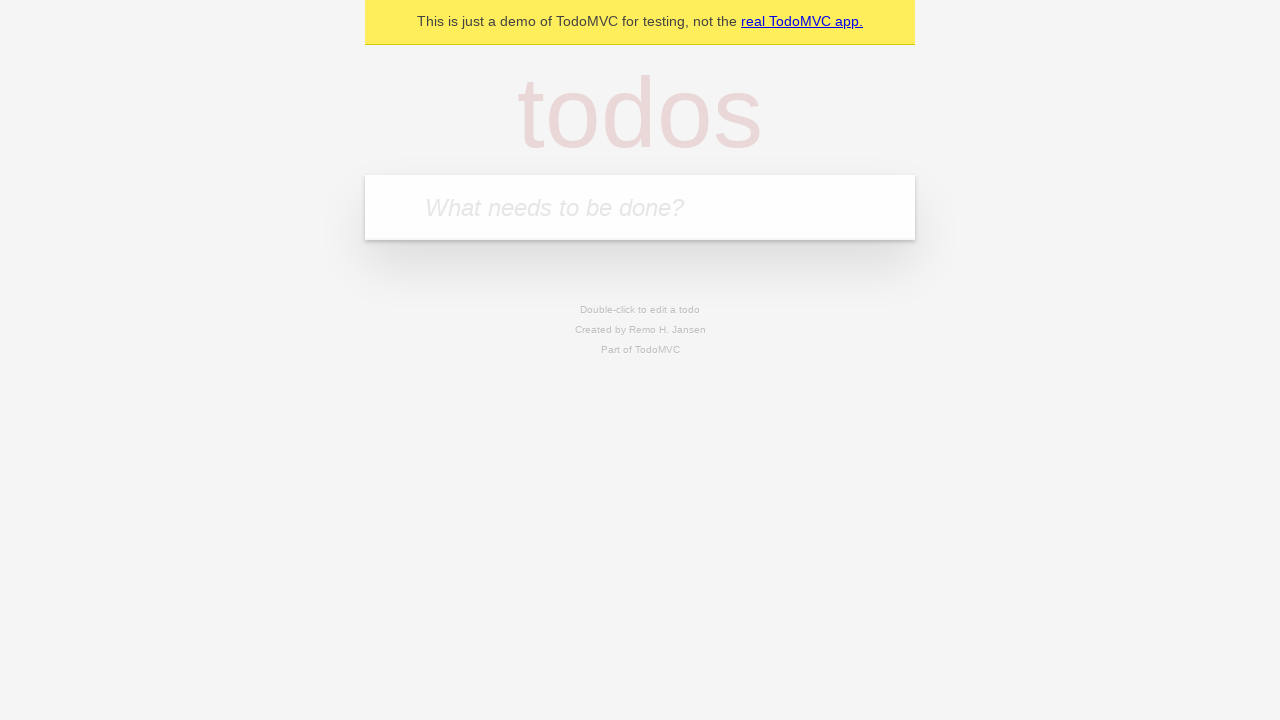

Filled todo input field with 'buy some cheese' on internal:attr=[placeholder="What needs to be done?"i]
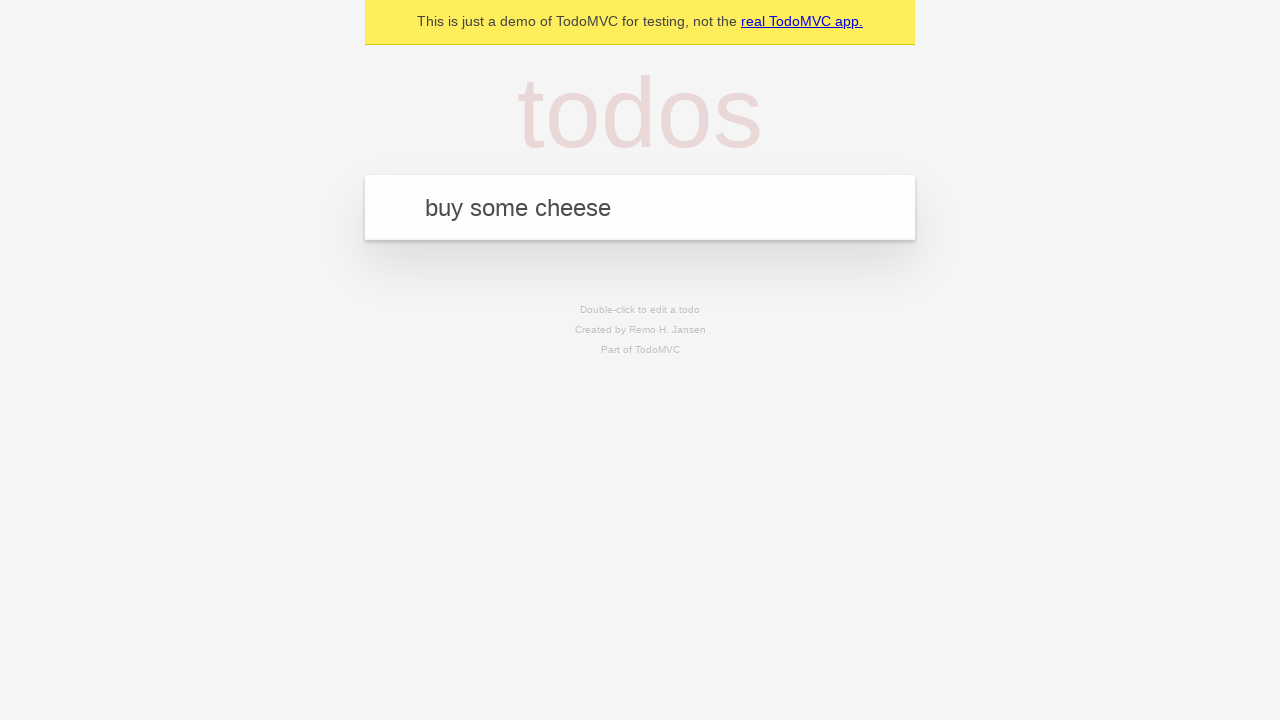

Pressed Enter to add 'buy some cheese' to the list on internal:attr=[placeholder="What needs to be done?"i]
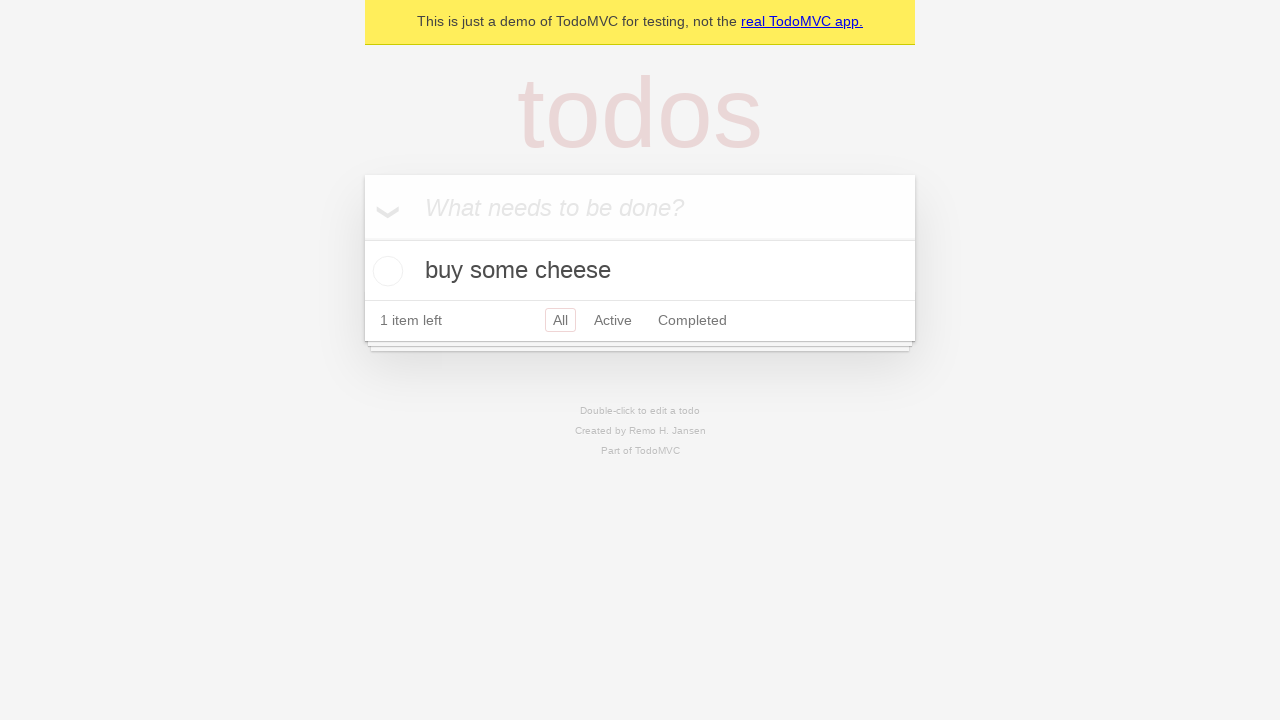

Filled todo input field with 'feed the cat' on internal:attr=[placeholder="What needs to be done?"i]
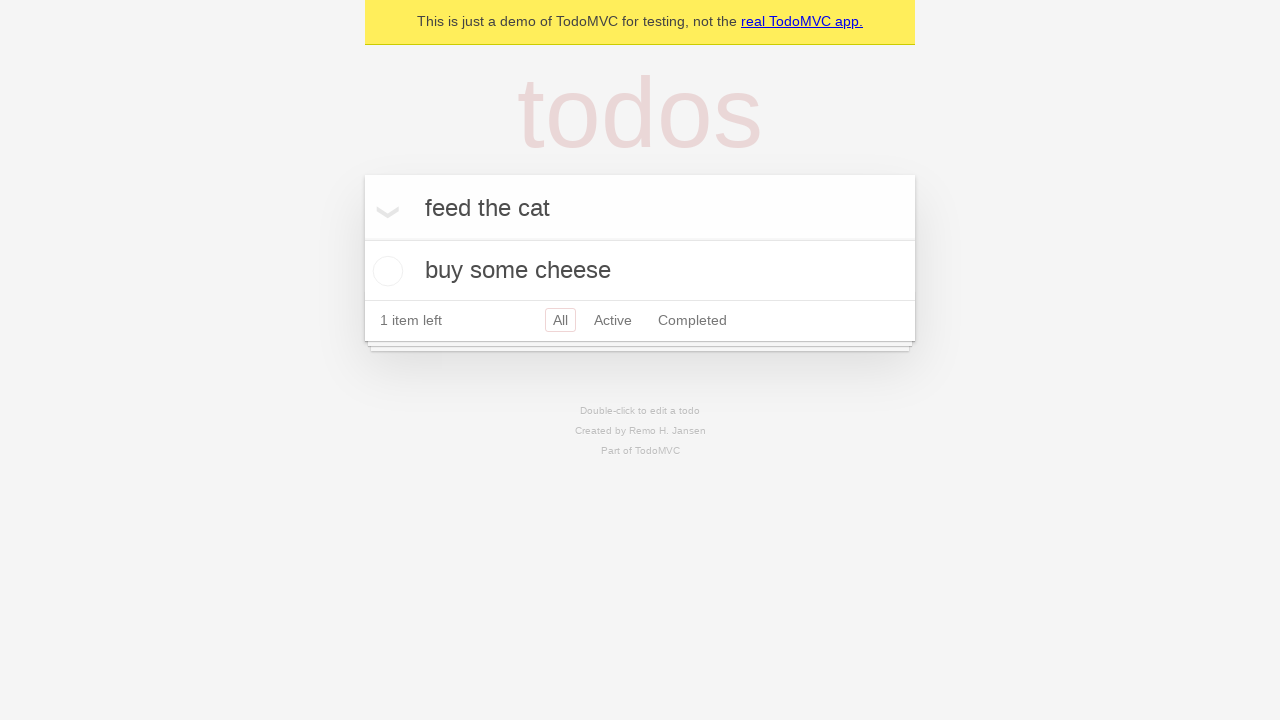

Pressed Enter to add 'feed the cat' to the list on internal:attr=[placeholder="What needs to be done?"i]
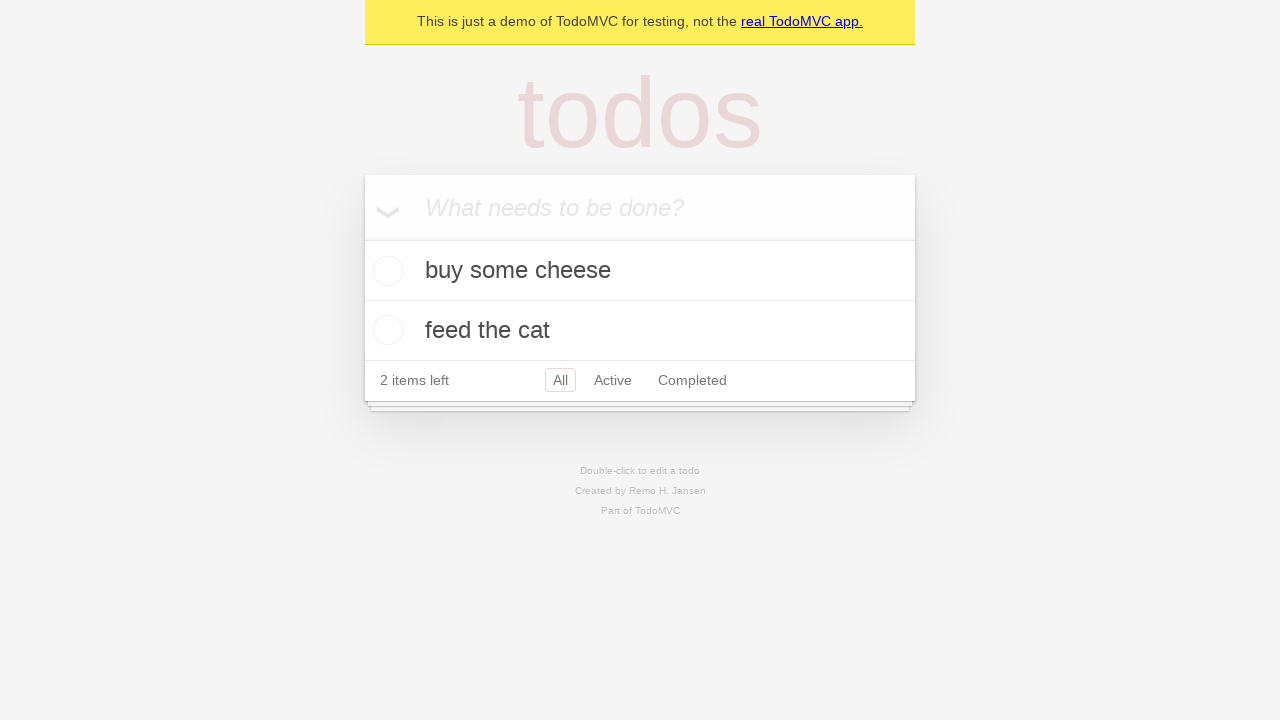

Filled todo input field with 'book a doctors appointment' on internal:attr=[placeholder="What needs to be done?"i]
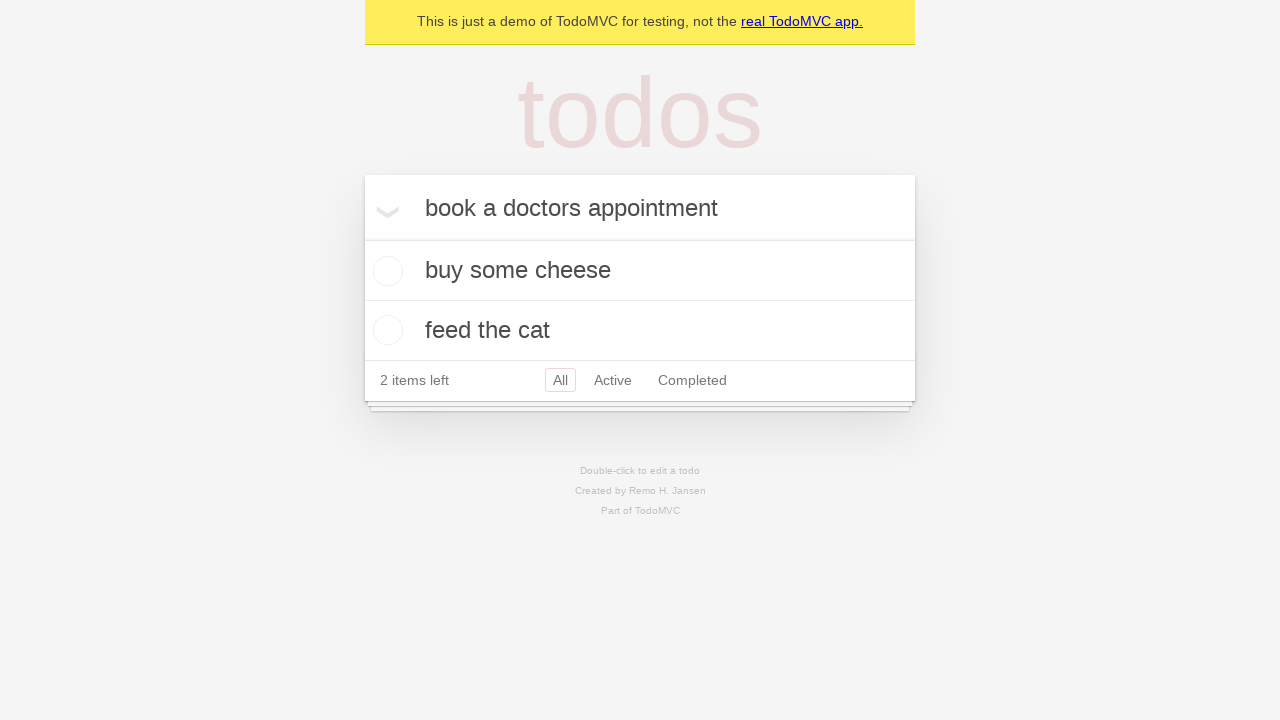

Pressed Enter to add 'book a doctors appointment' to the list on internal:attr=[placeholder="What needs to be done?"i]
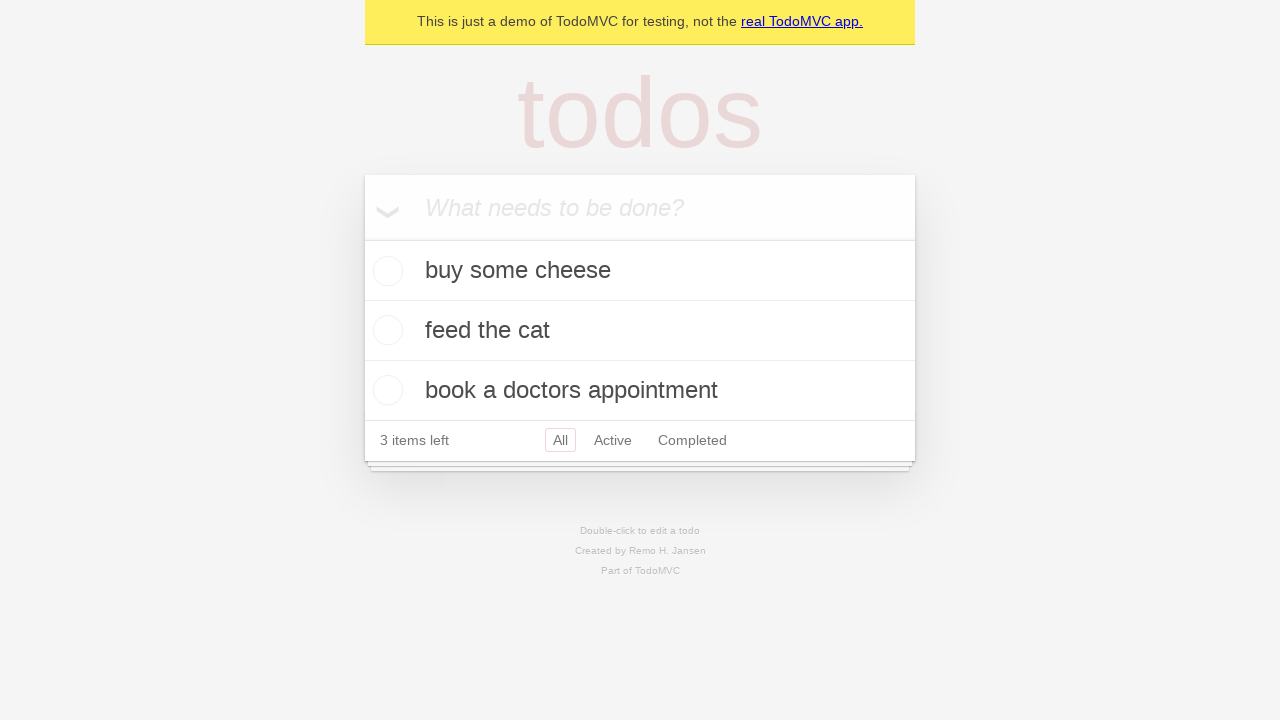

Waited for todo counter to appear - all 3 items have been added to the list
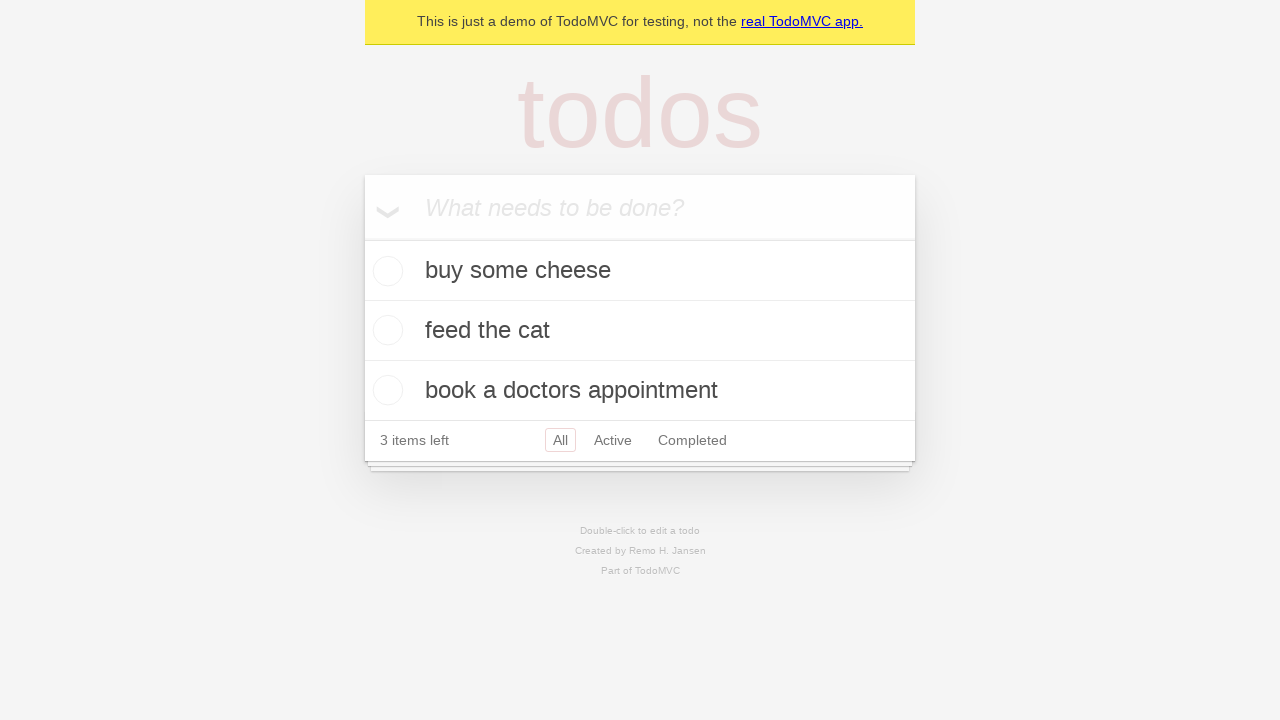

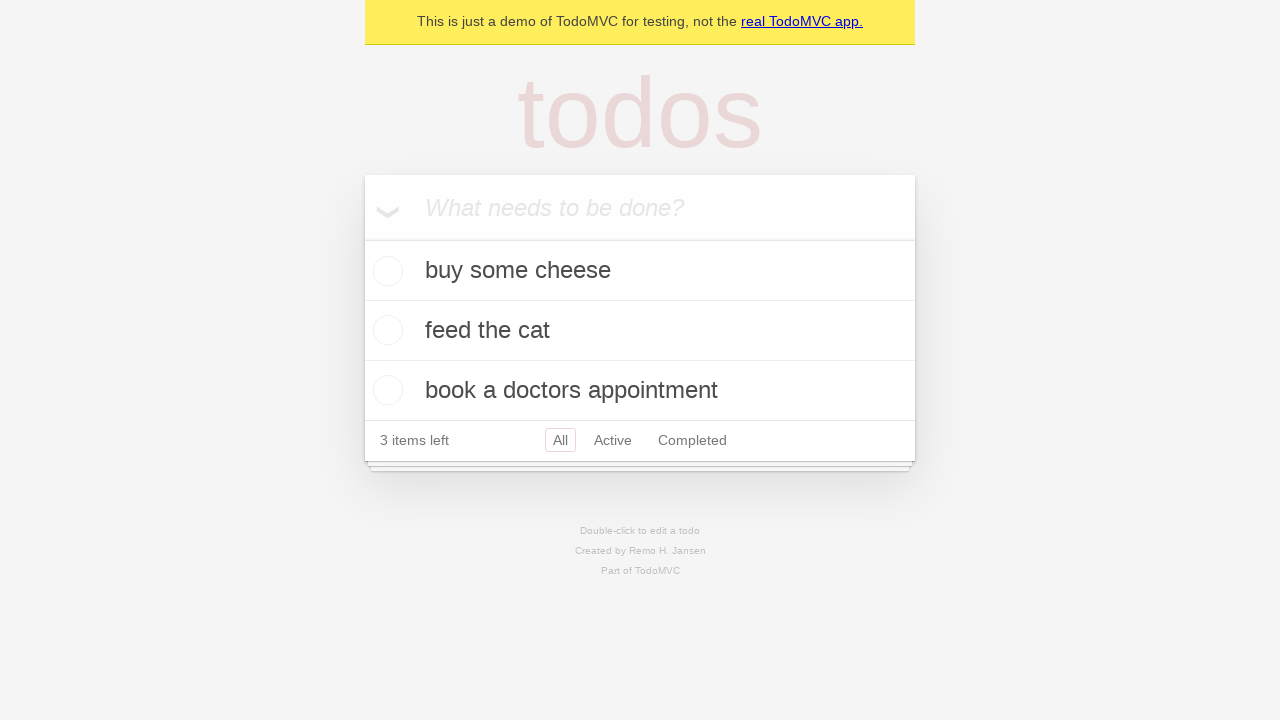